Tests that the OrangeHRM login page has the correct page title

Starting URL: https://opensource-demo.orangehrmlive.com/web/index.php/auth/login

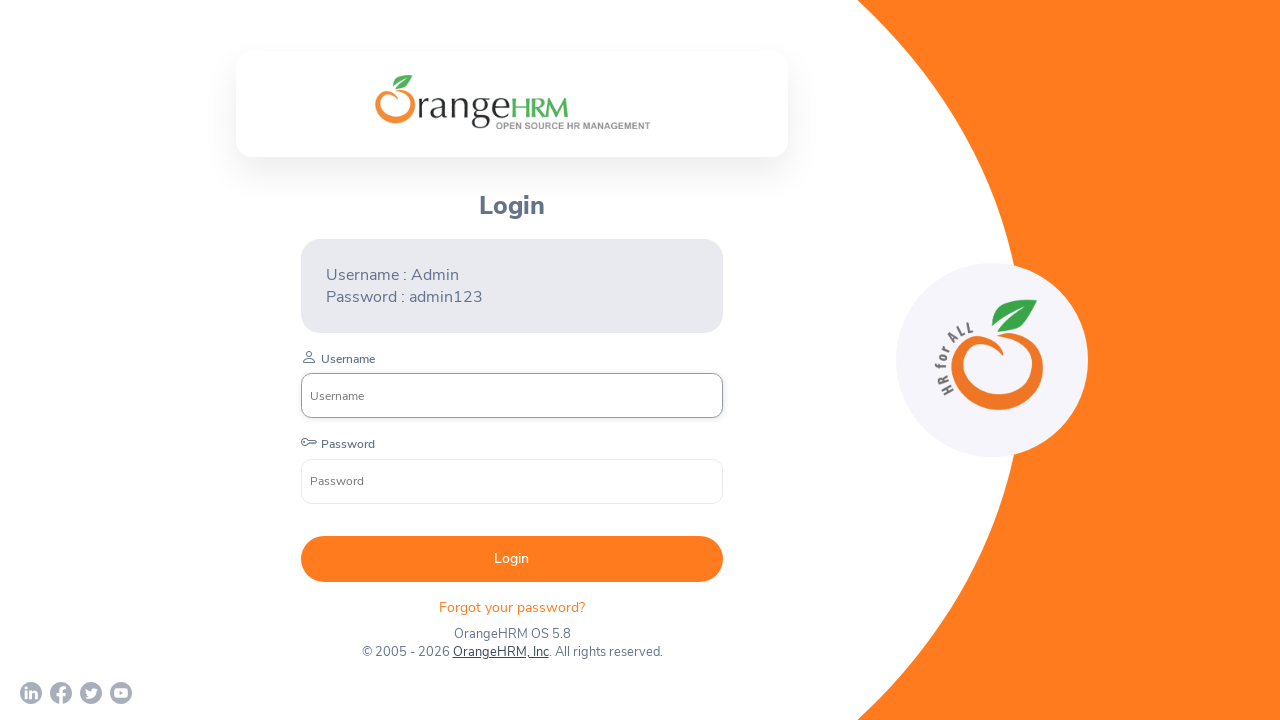

Waited for page to reach networkidle load state
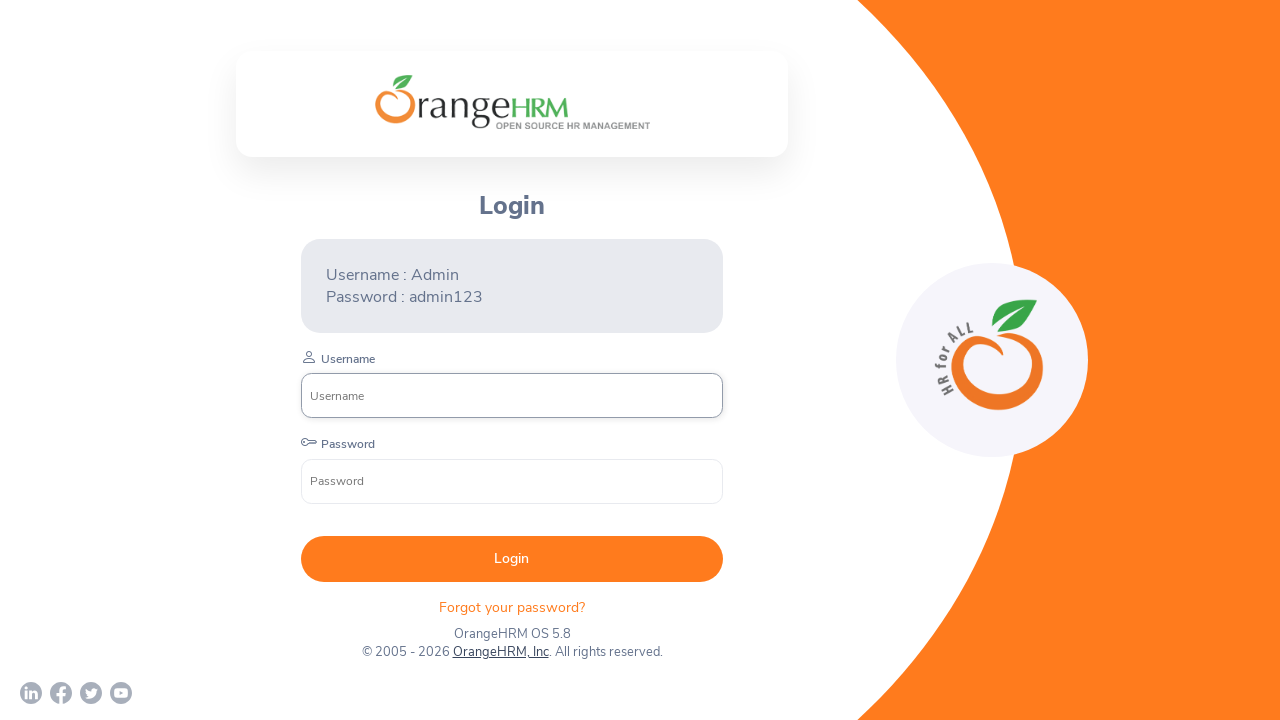

Verified page title is 'OrangeHRM'
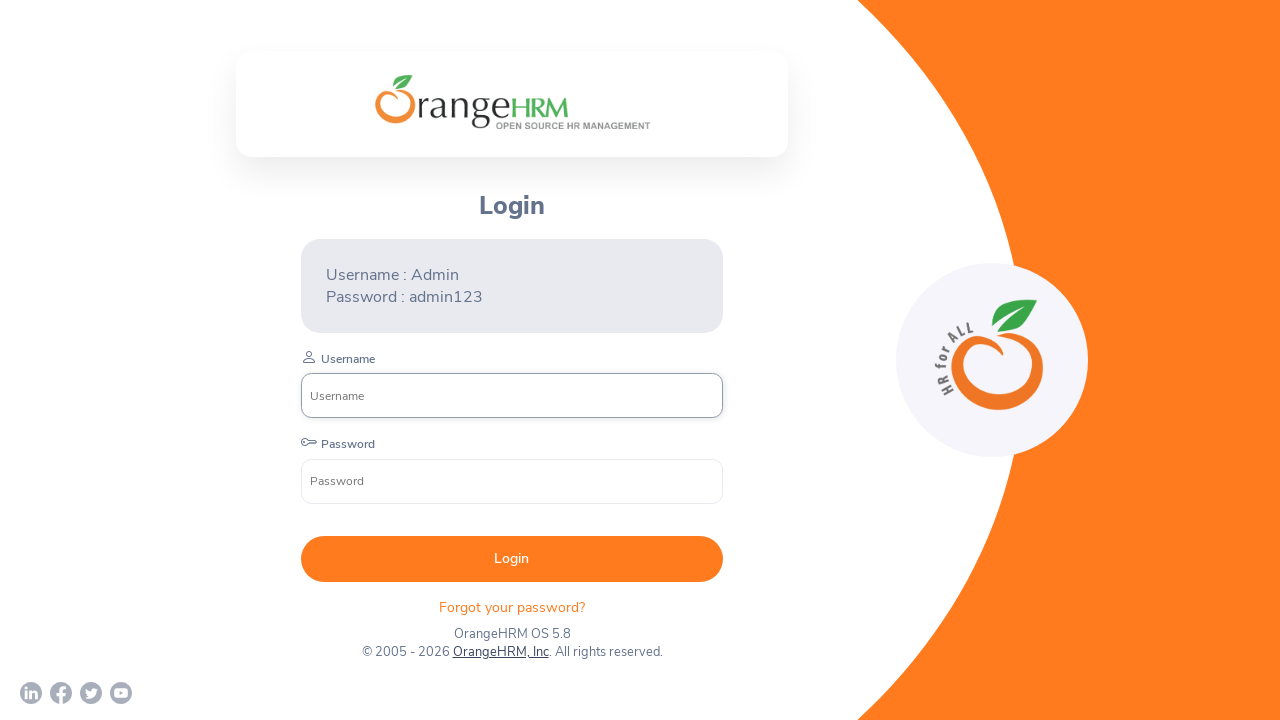

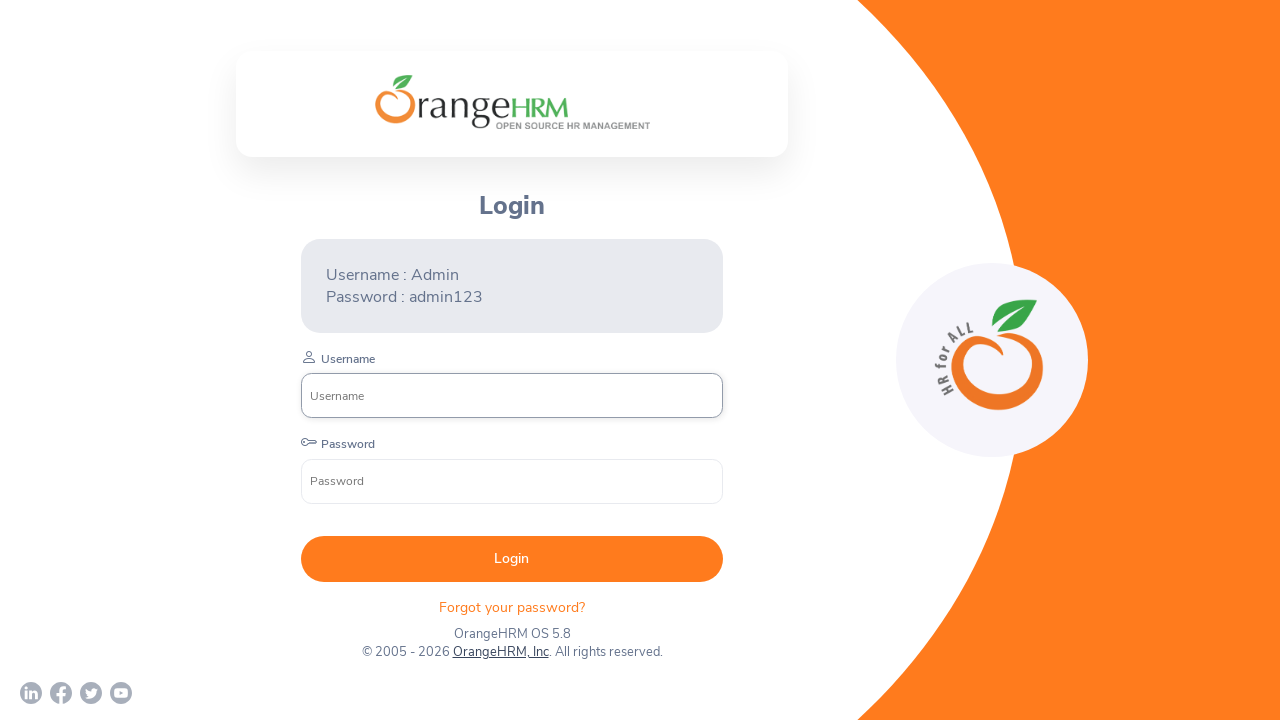